Navigates to a job listing page on 51job.com and waits for the page to load

Starting URL: https://jobs.51job.com/guangzhou/72712060.html?s=01&t=0

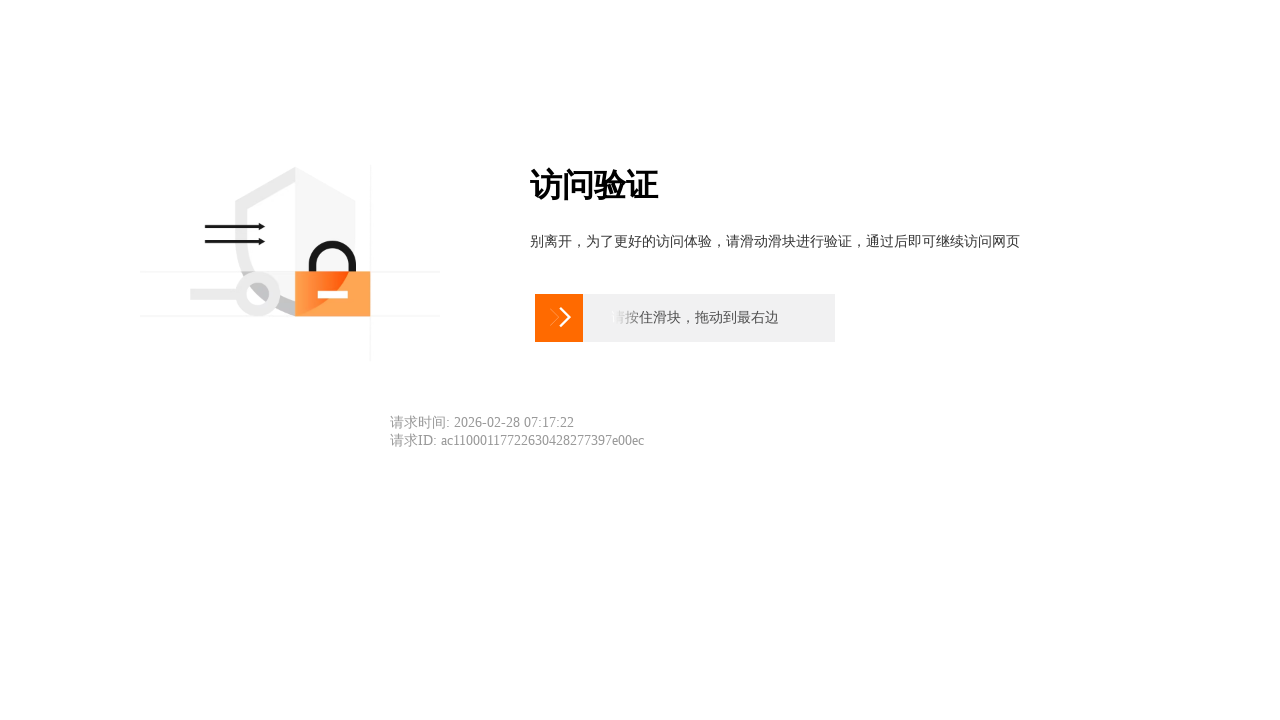

Waited for page to reach domcontentloaded state on 51job.com job listing
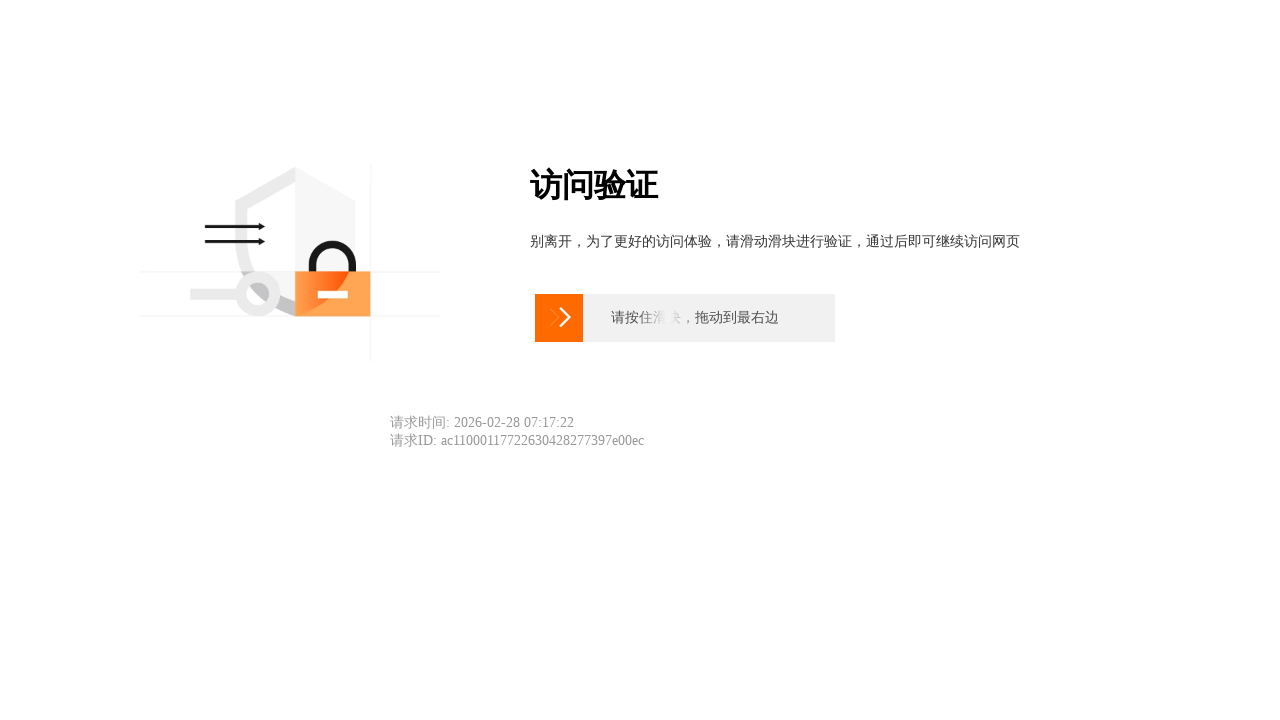

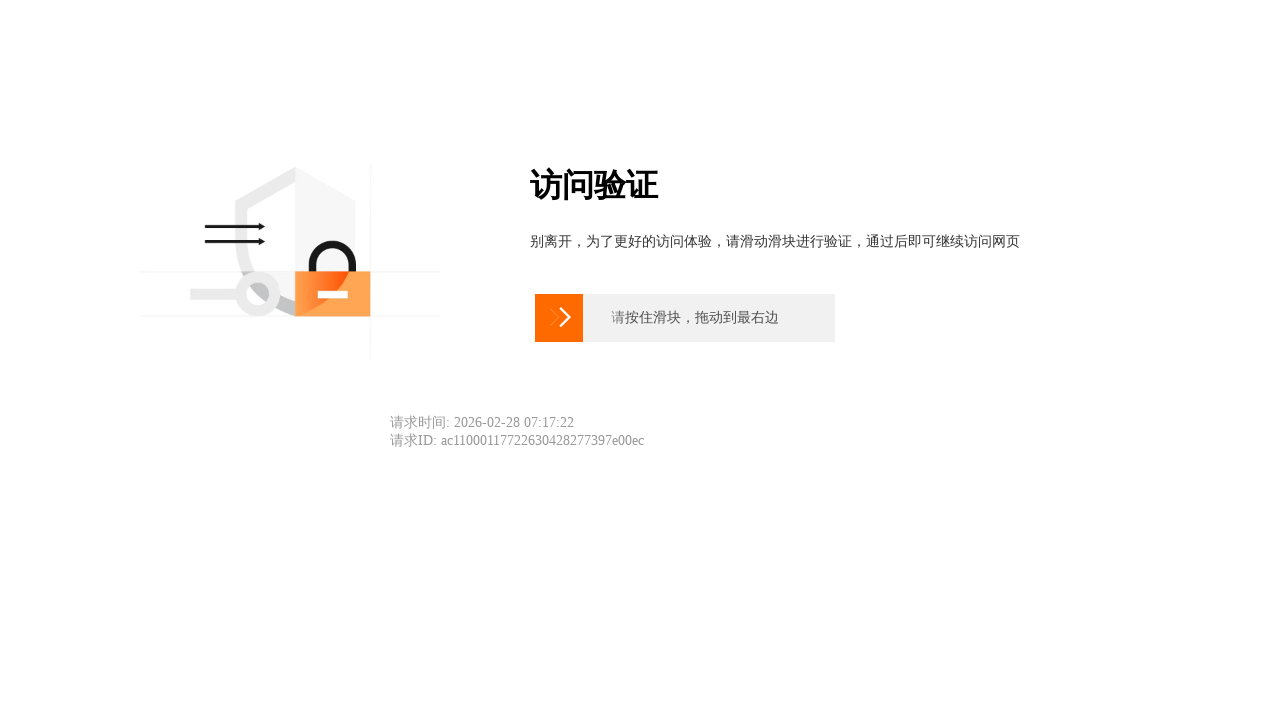